Verifies that the Medium social media icon is visible in the footer by scrolling to bottom of page

Starting URL: https://openweathermap.org/

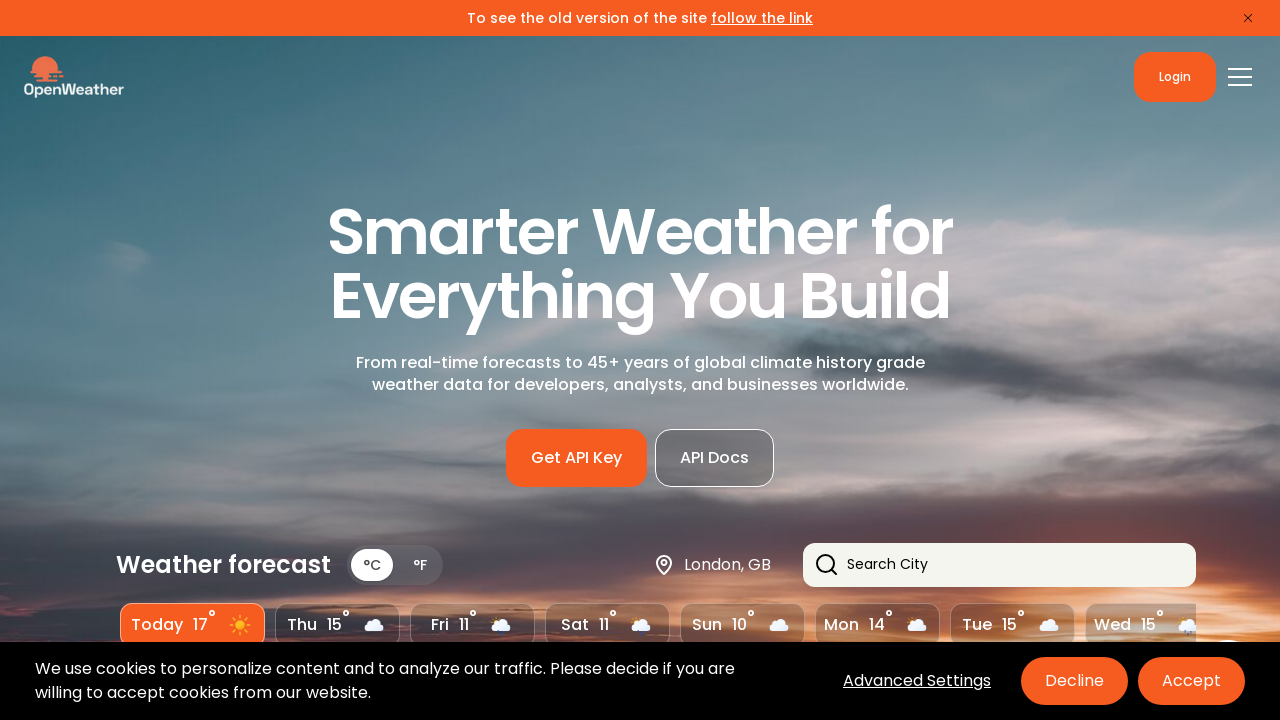

Scrolled to bottom of page using End key
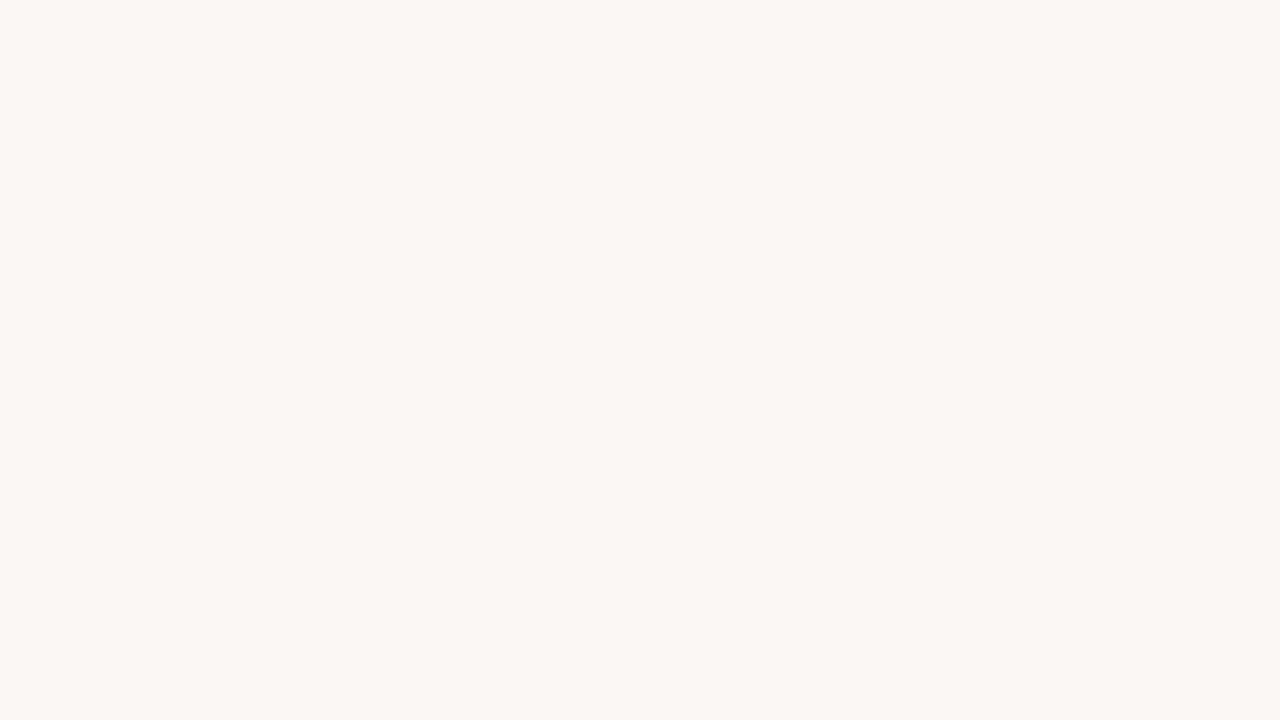

Medium social media icon is now visible in footer
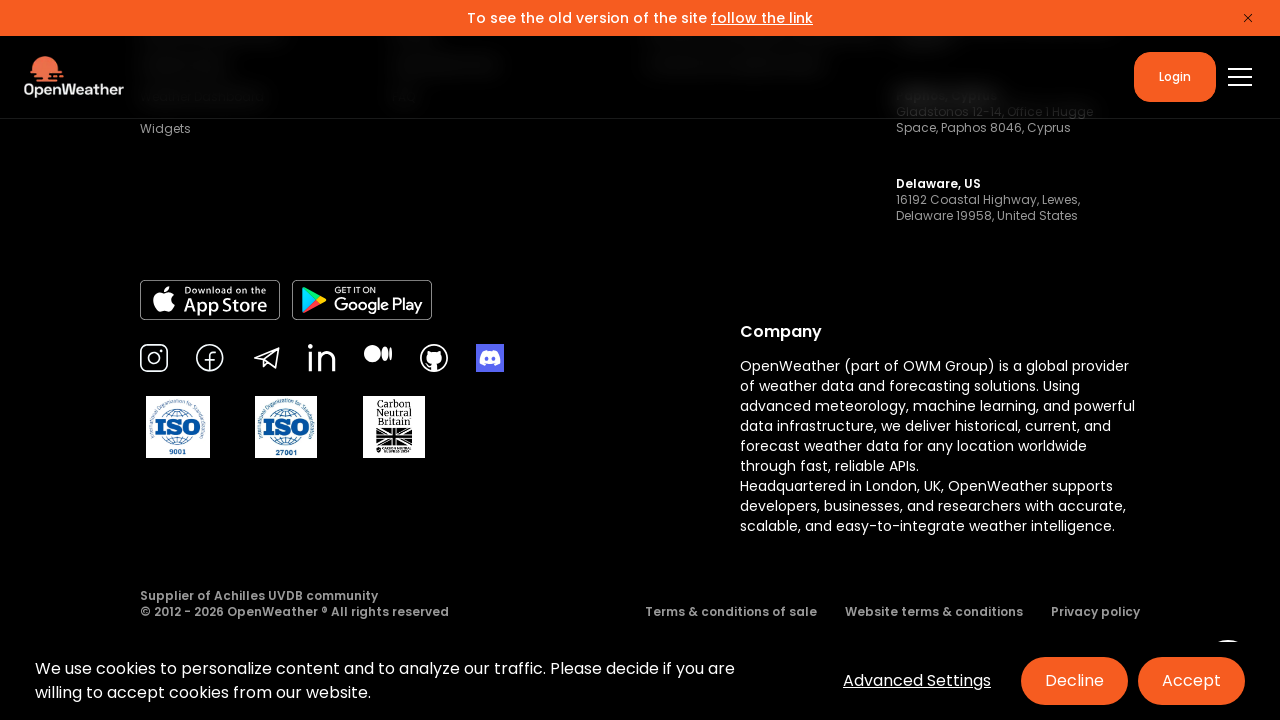

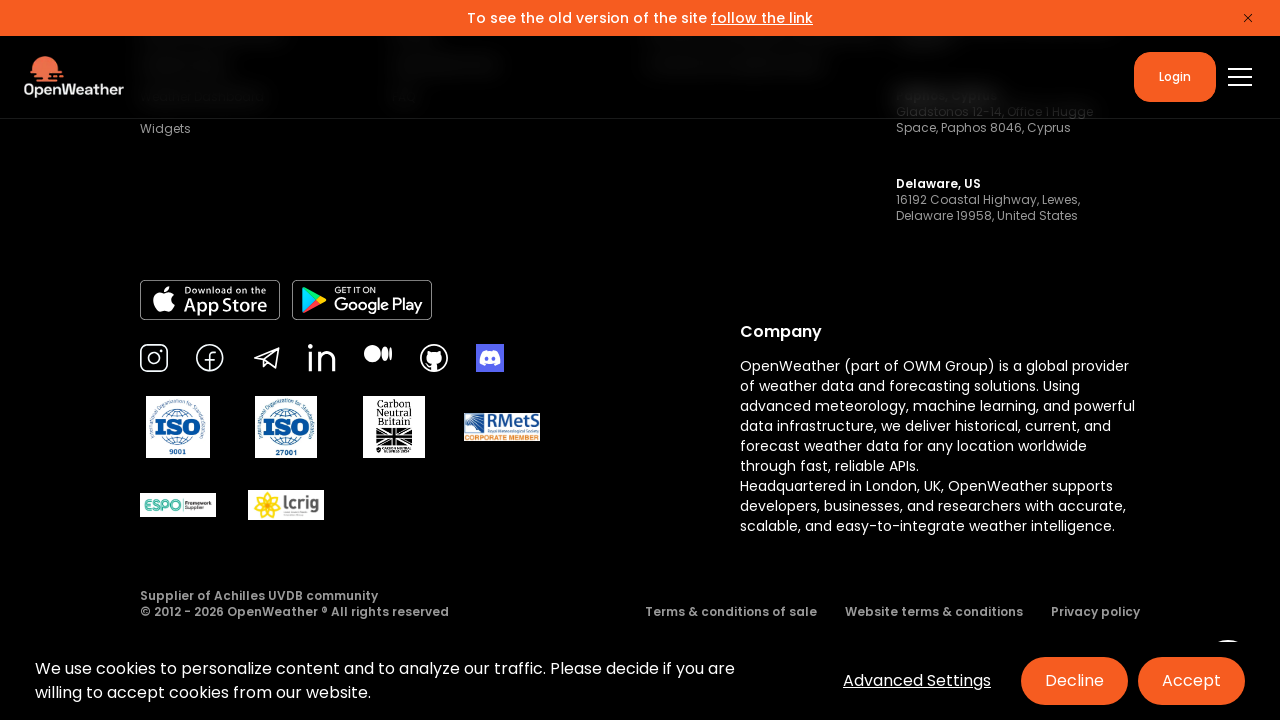